Tests JavaScript confirm alert handling by clicking a button that triggers a confirm dialog, dismissing the alert (clicking Cancel), and verifying the result message displays "You clicked: Cancel"

Starting URL: https://testcenter.techproeducation.com/index.php?page=javascript-alerts

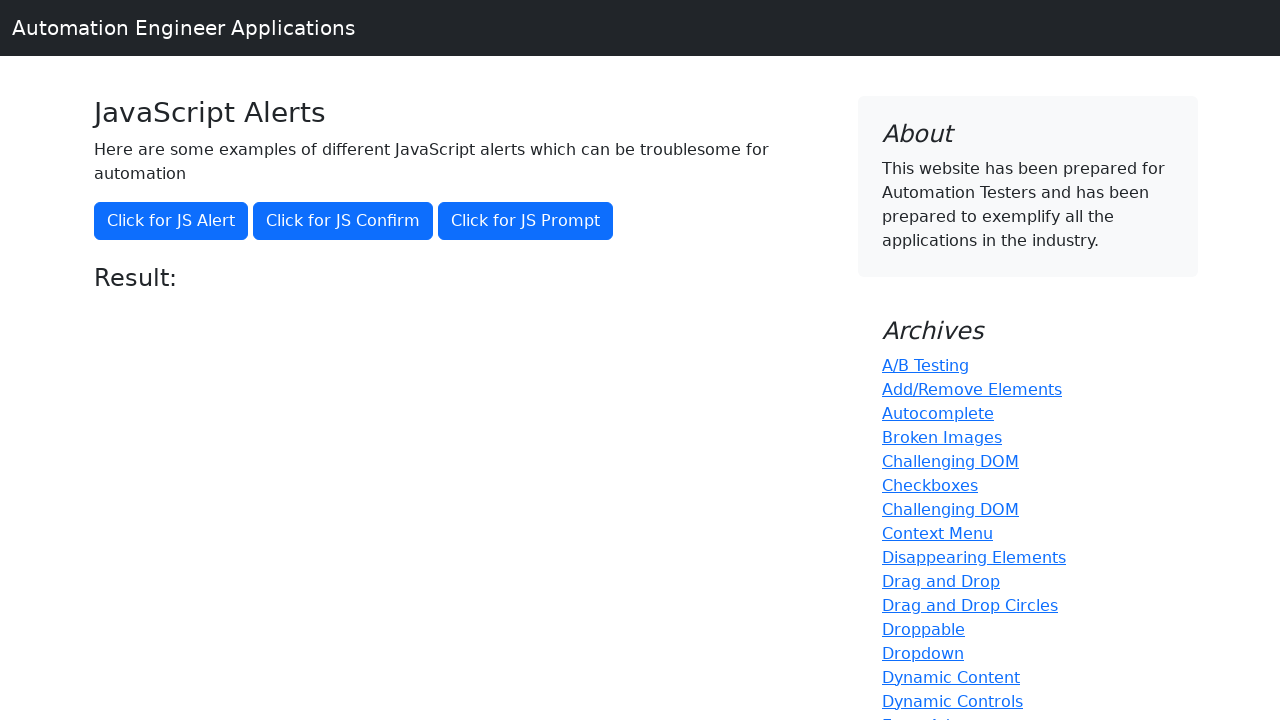

Clicked button to trigger JavaScript confirm alert at (343, 221) on xpath=//*[@onclick='jsConfirm()']
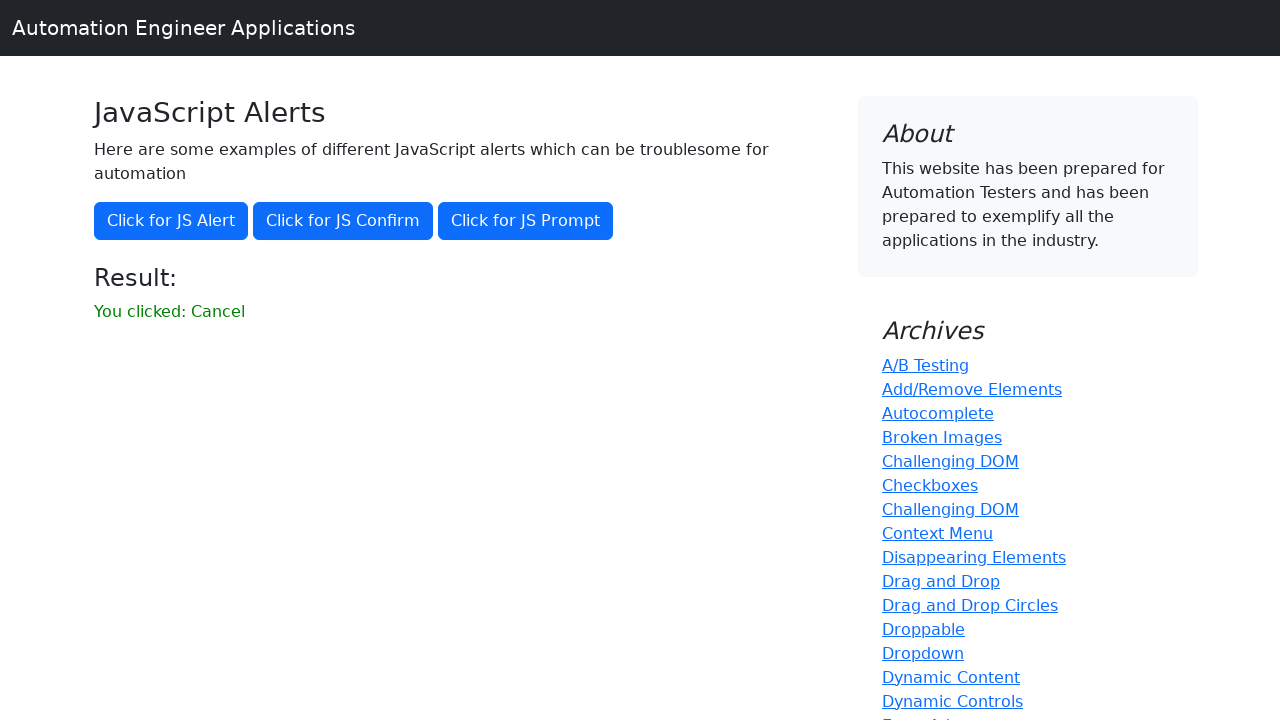

Set up dialog handler to dismiss the alert
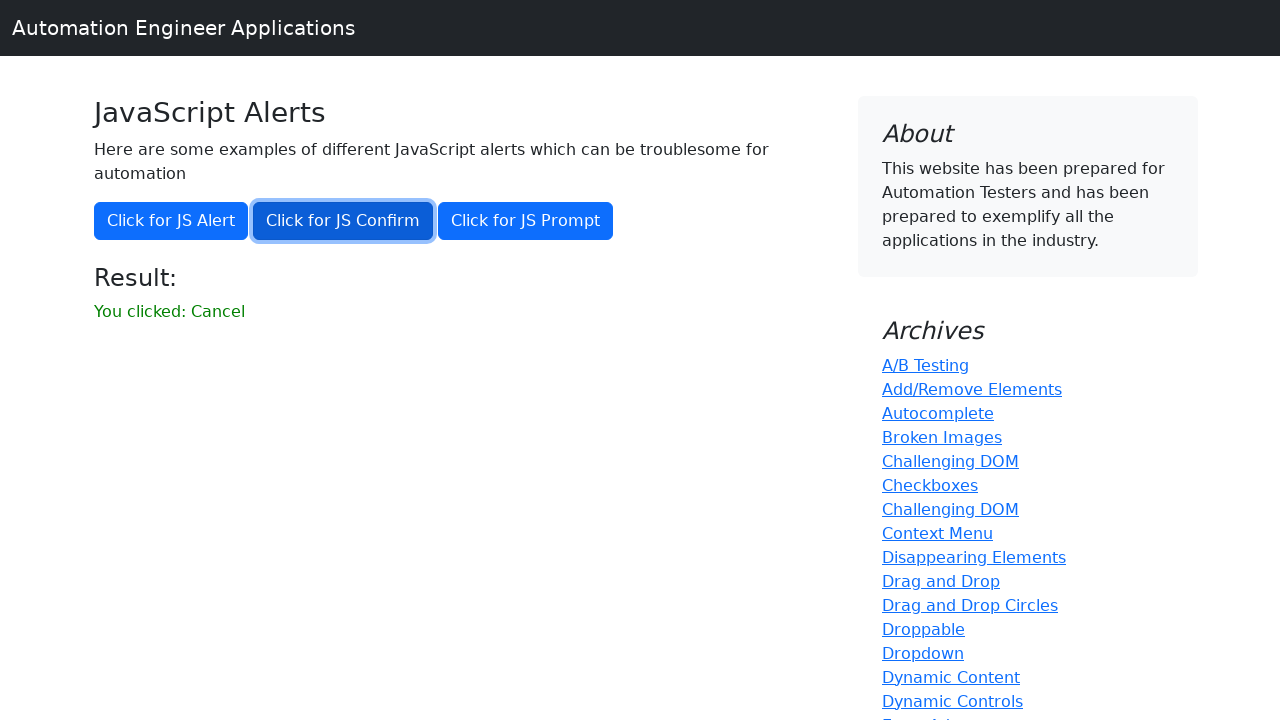

Clicked button again to trigger confirm alert with dismiss handler at (343, 221) on xpath=//*[@onclick='jsConfirm()']
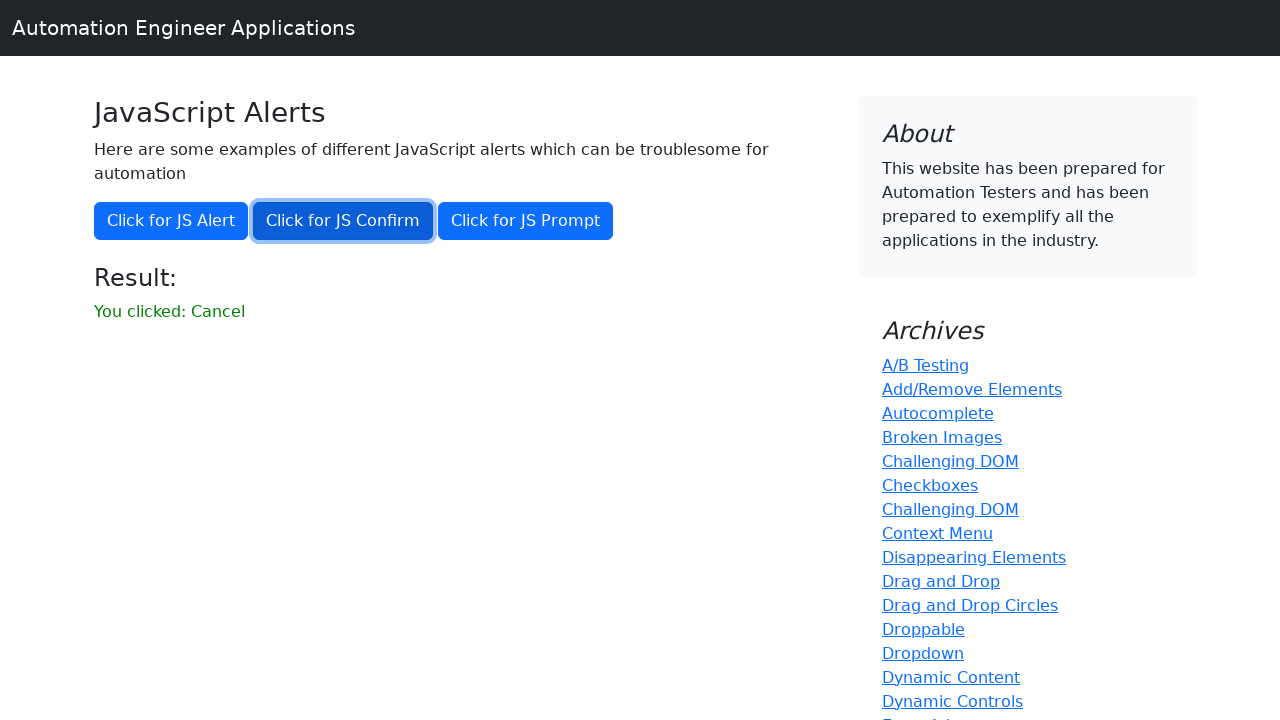

Result message element loaded
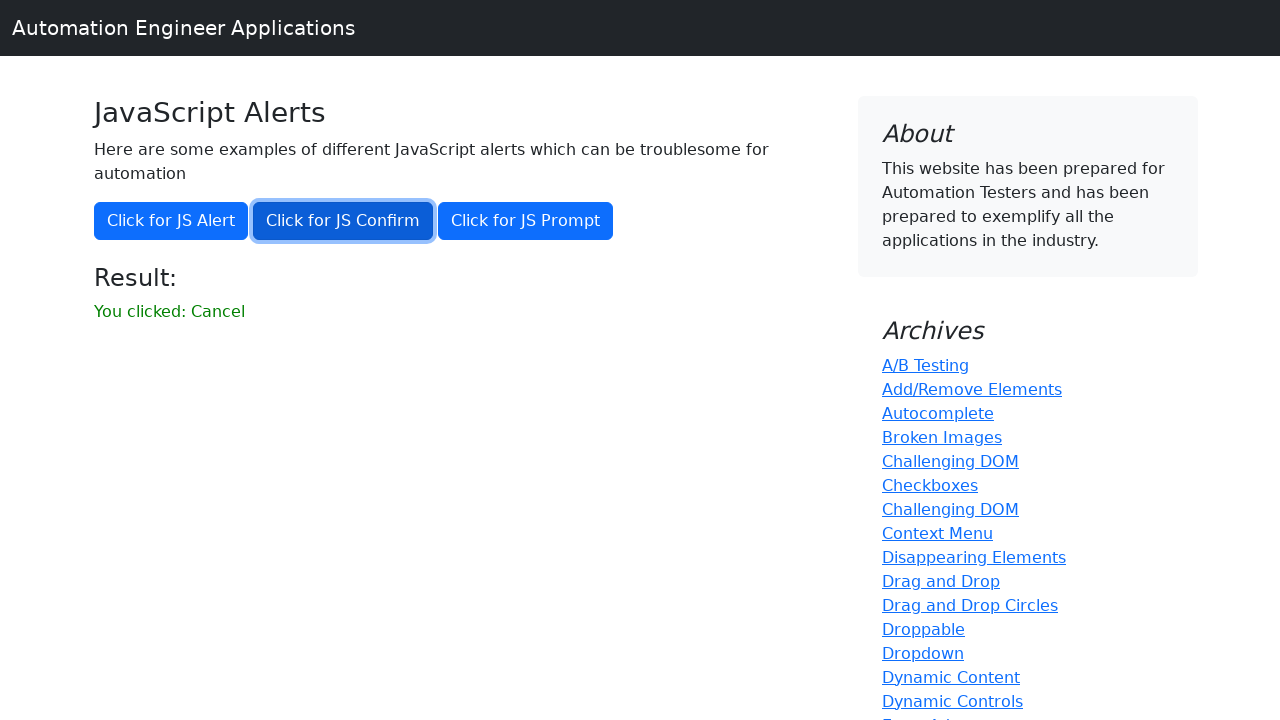

Retrieved result text: 'You clicked: Cancel'
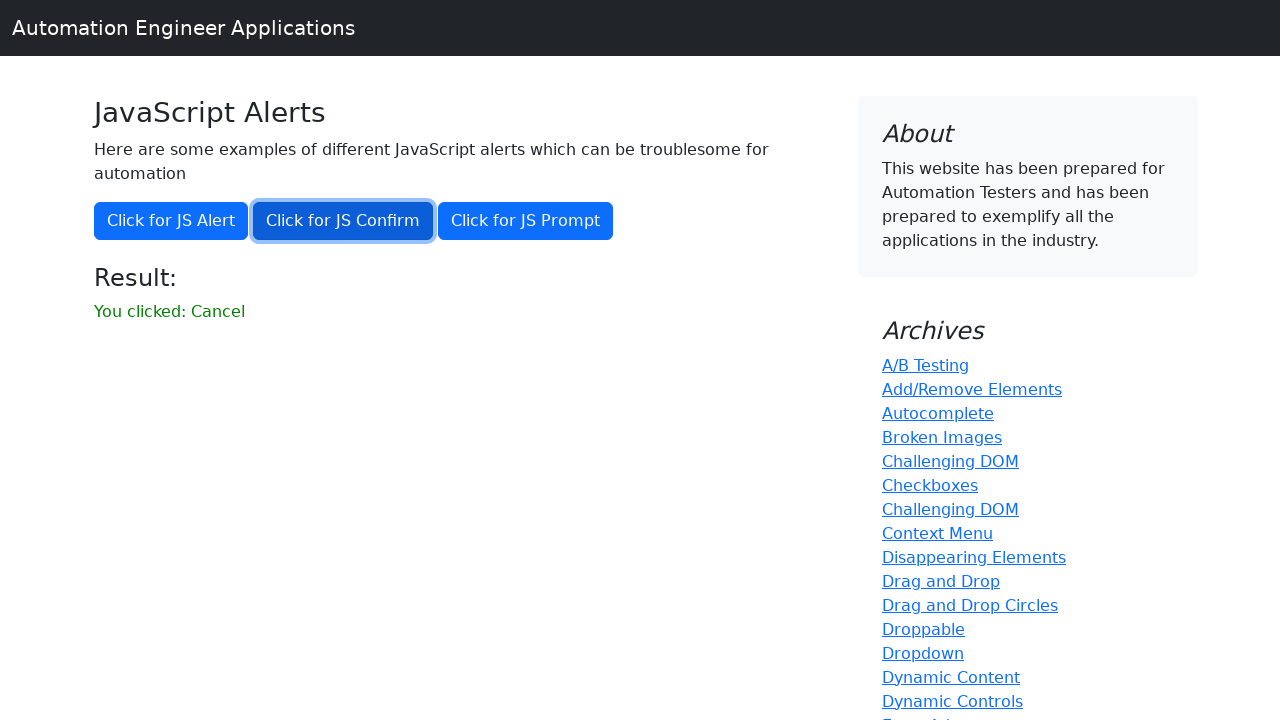

Verified result message displays 'You clicked: Cancel'
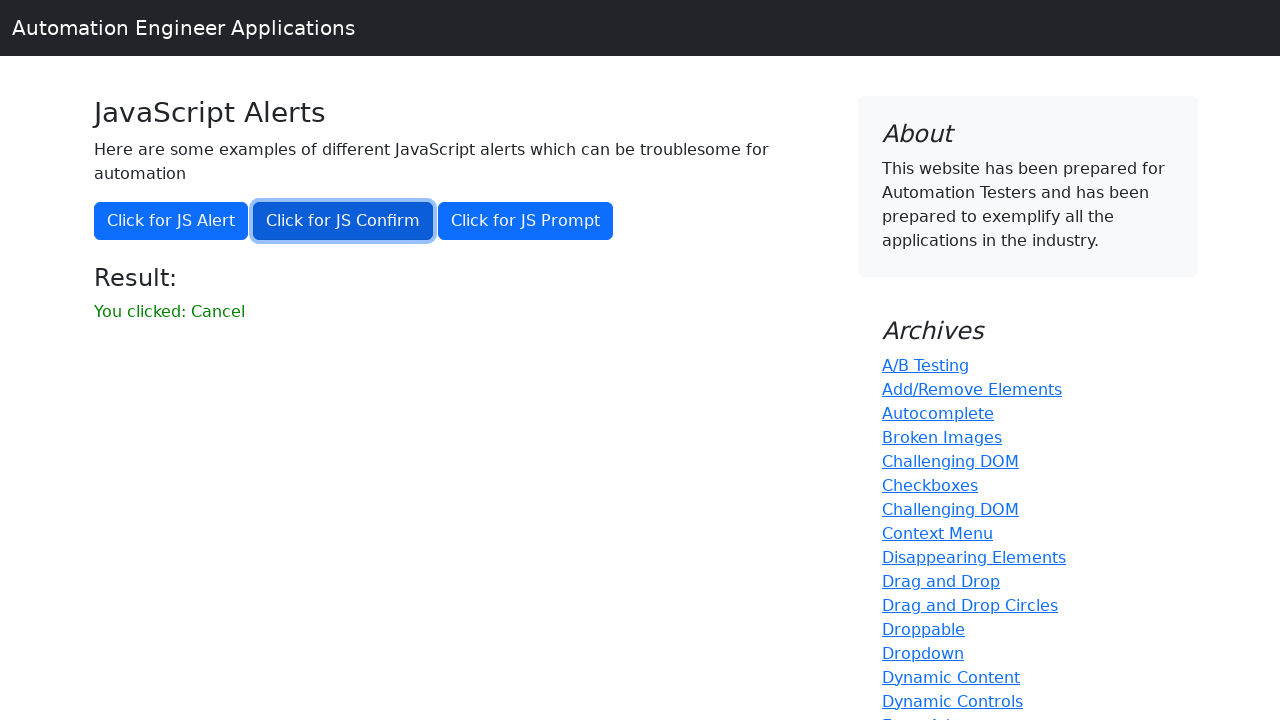

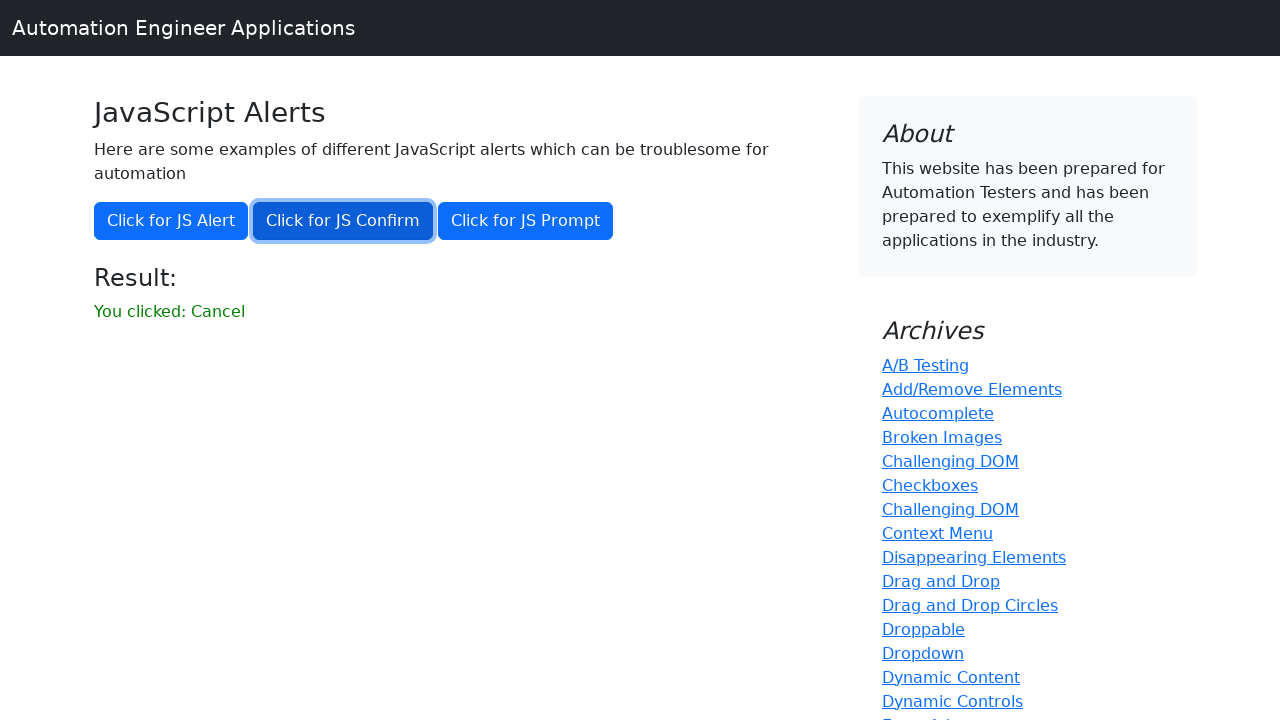